Tests nested frames by navigating through frame hierarchy to access the middle frame content

Starting URL: https://the-internet.herokuapp.com

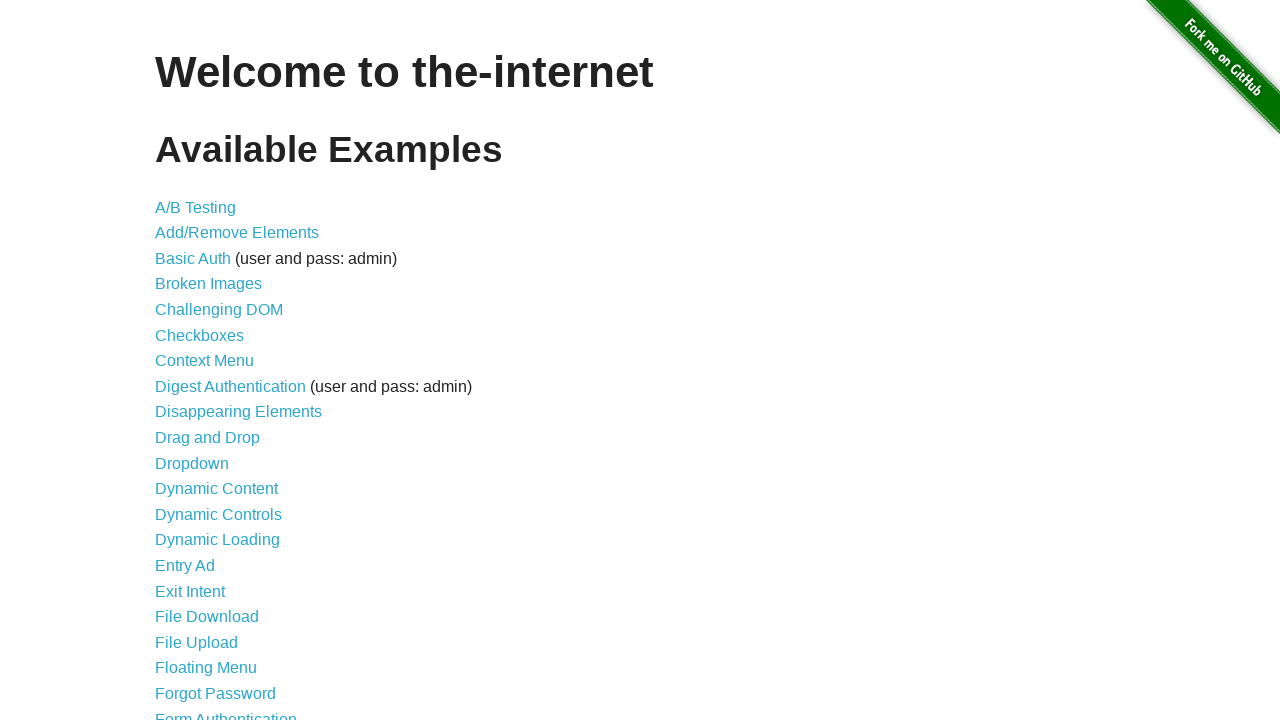

Clicked on Frames link at (182, 361) on a:has-text('Frames')
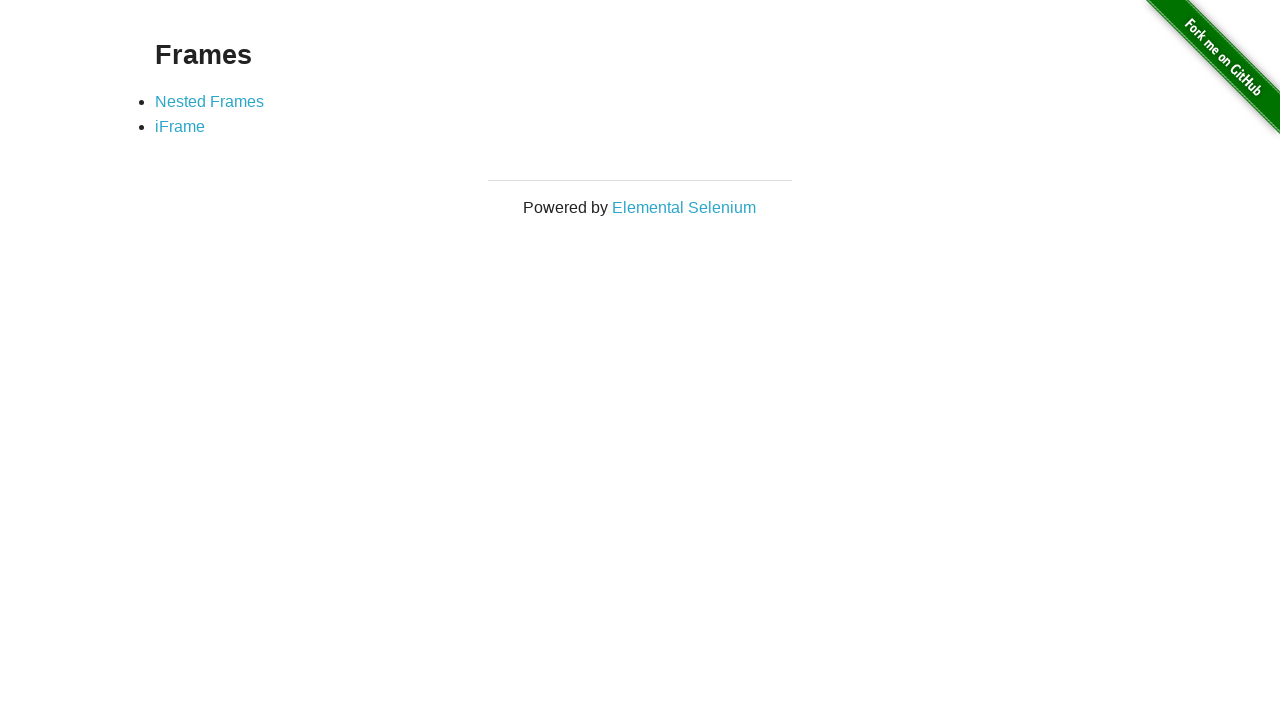

Clicked on Nested Frames link at (210, 101) on a:has-text('Nested Frames')
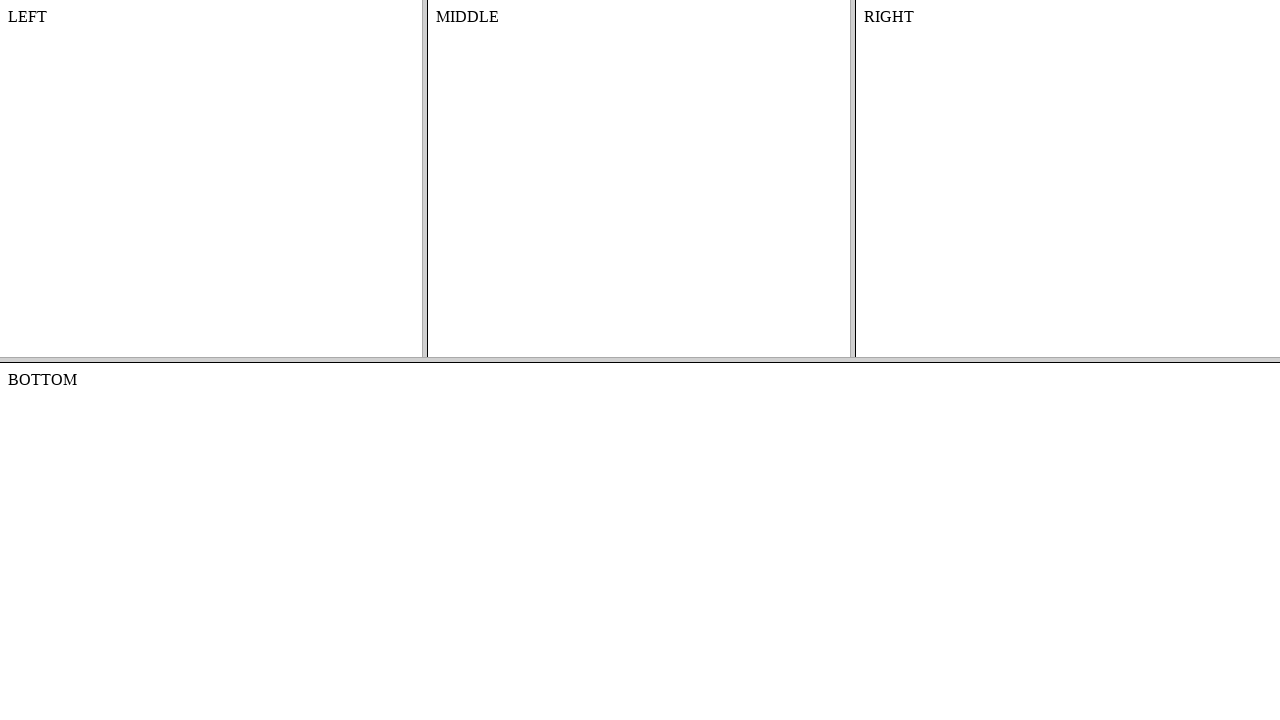

Located the top frame
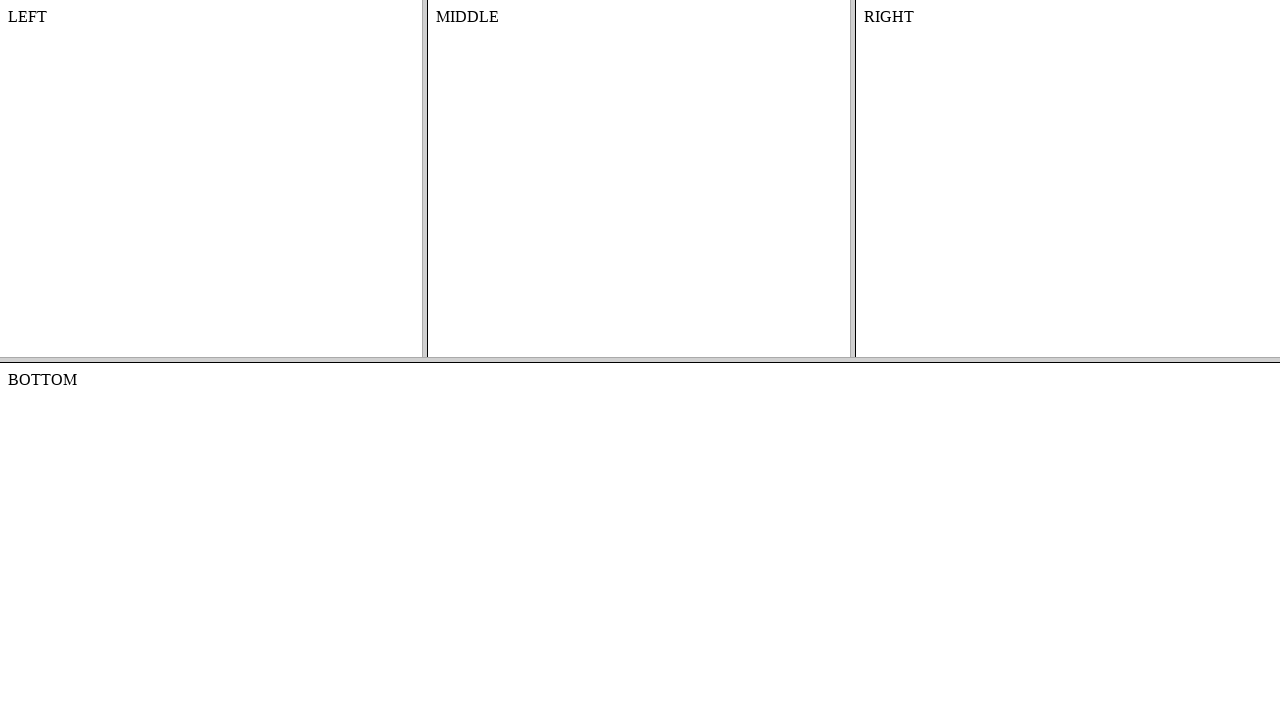

Located the middle frame within the top frame
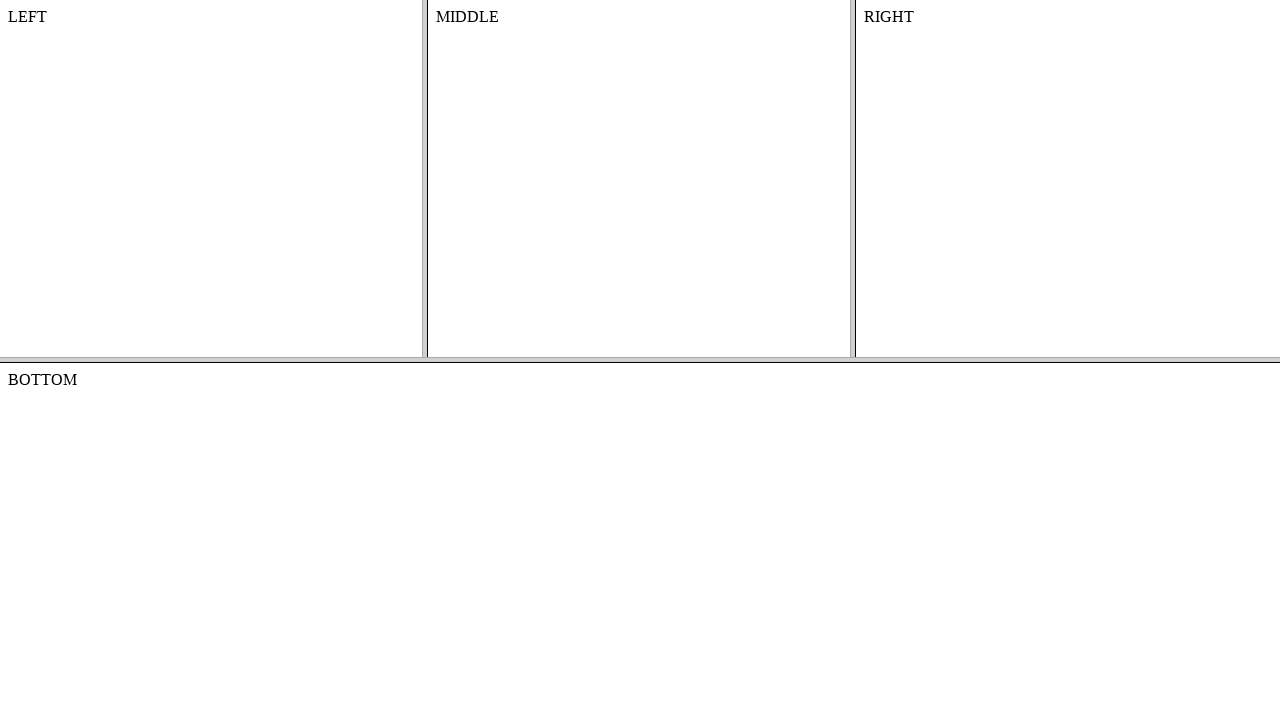

Verified content element in middle frame is loaded
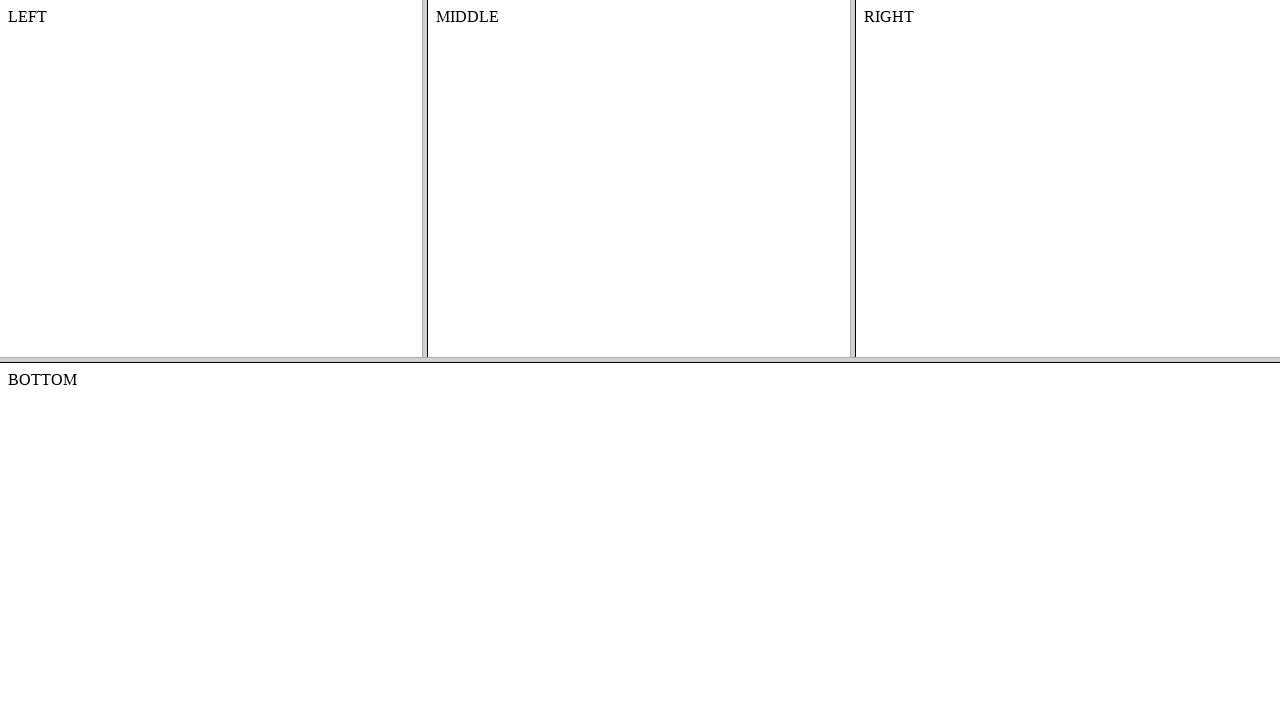

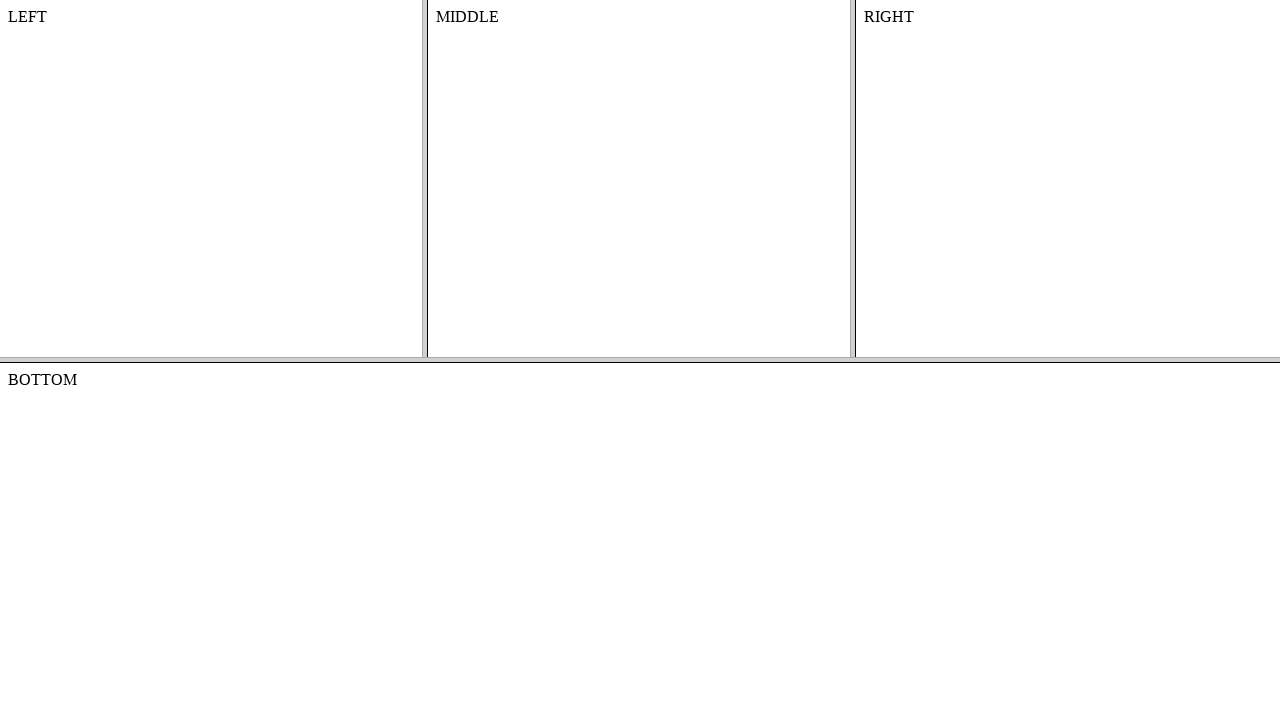